Tests that clicking the Licensing filter button displays licensing options

Starting URL: https://jdkcomparison.com/

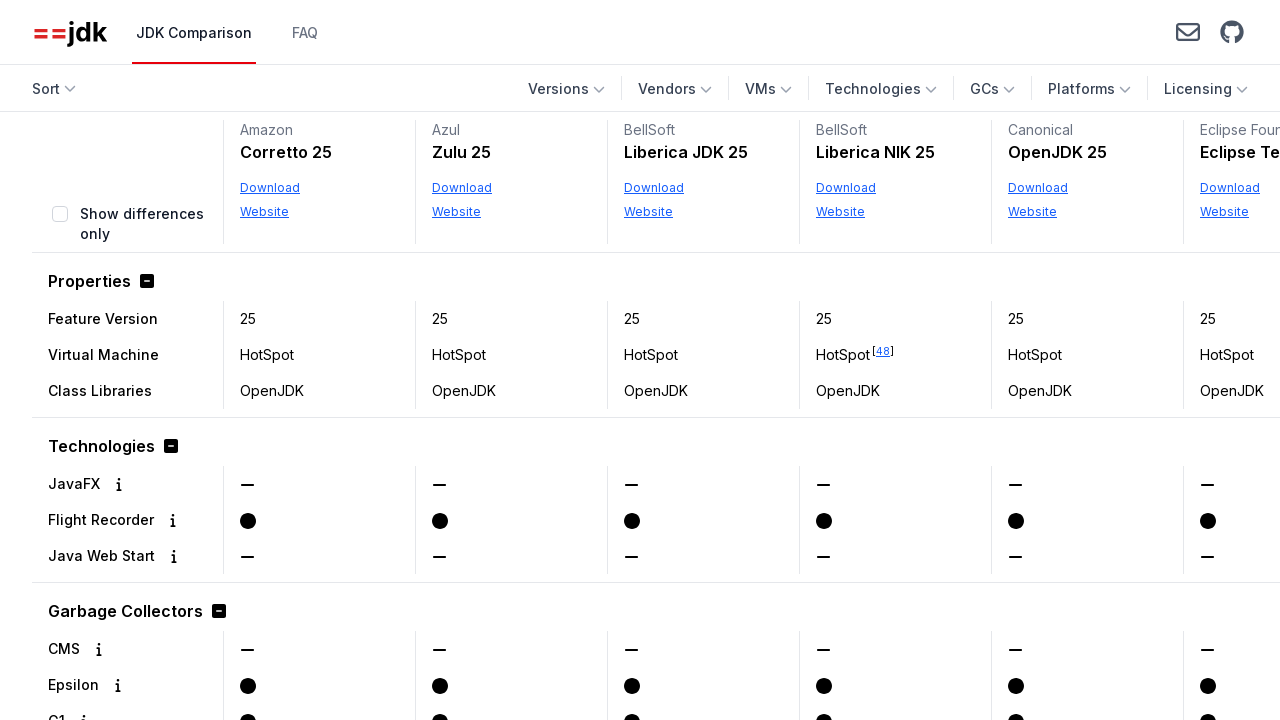

Clicked the Licensing filter button at (1206, 89) on internal:role=button[name="Licensing"s]
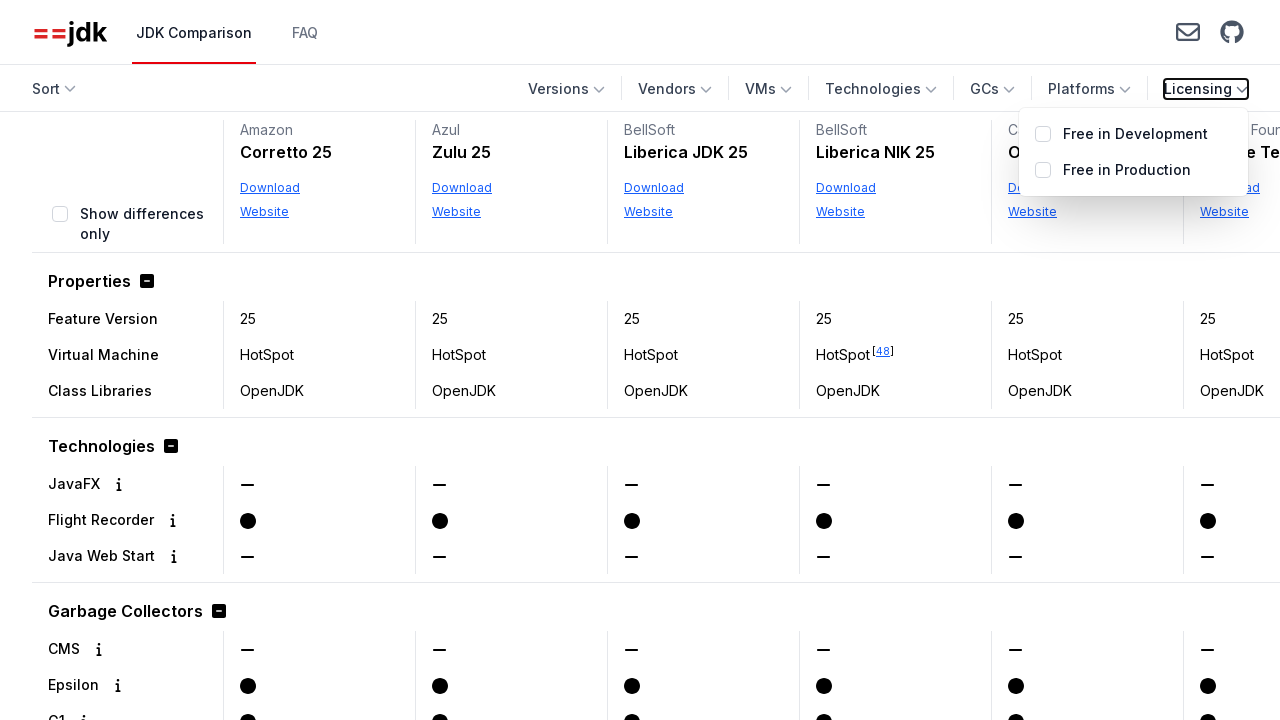

Located the Selectable Licensing form
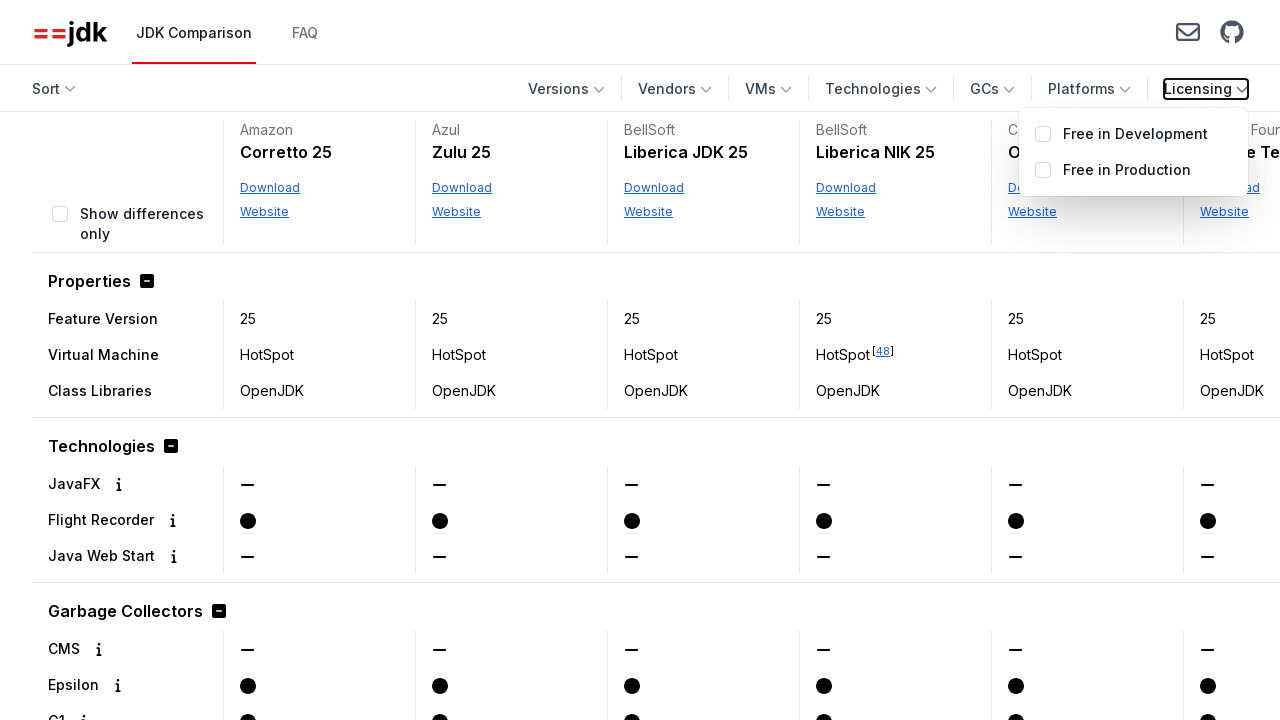

Verified licensing option 'Free in Development' is displayed
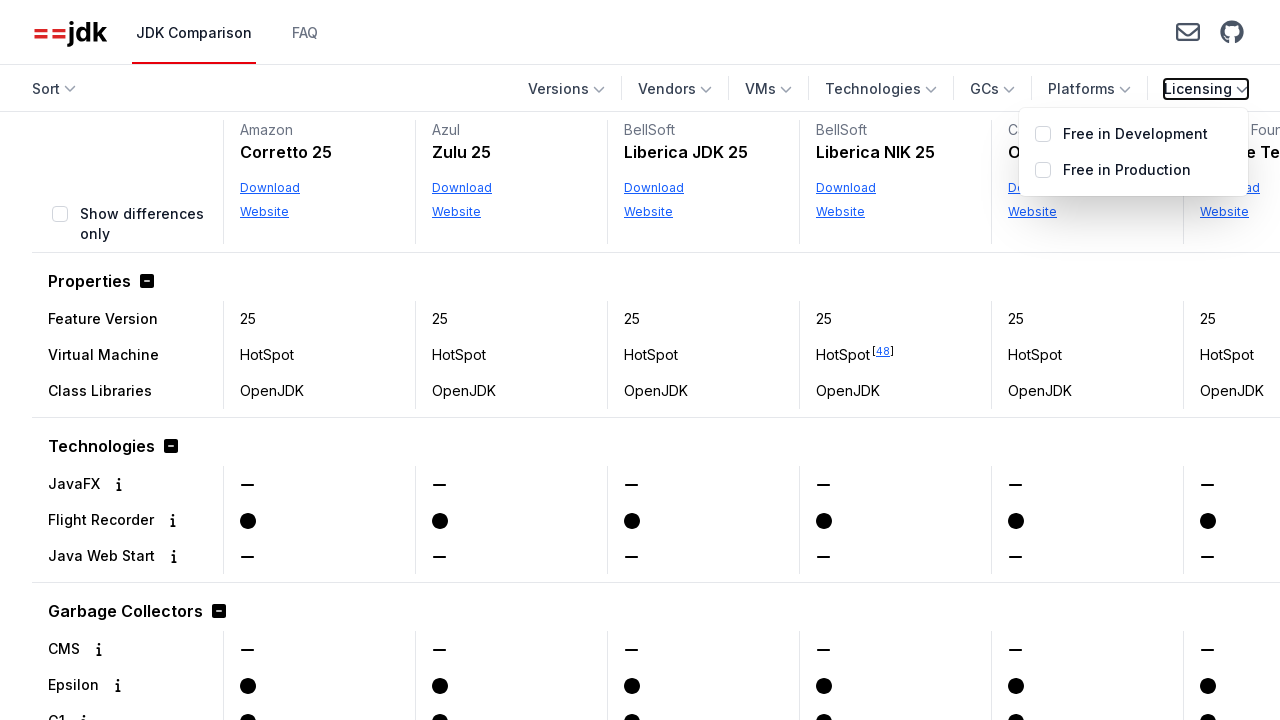

Verified licensing option 'Free in Production' is displayed
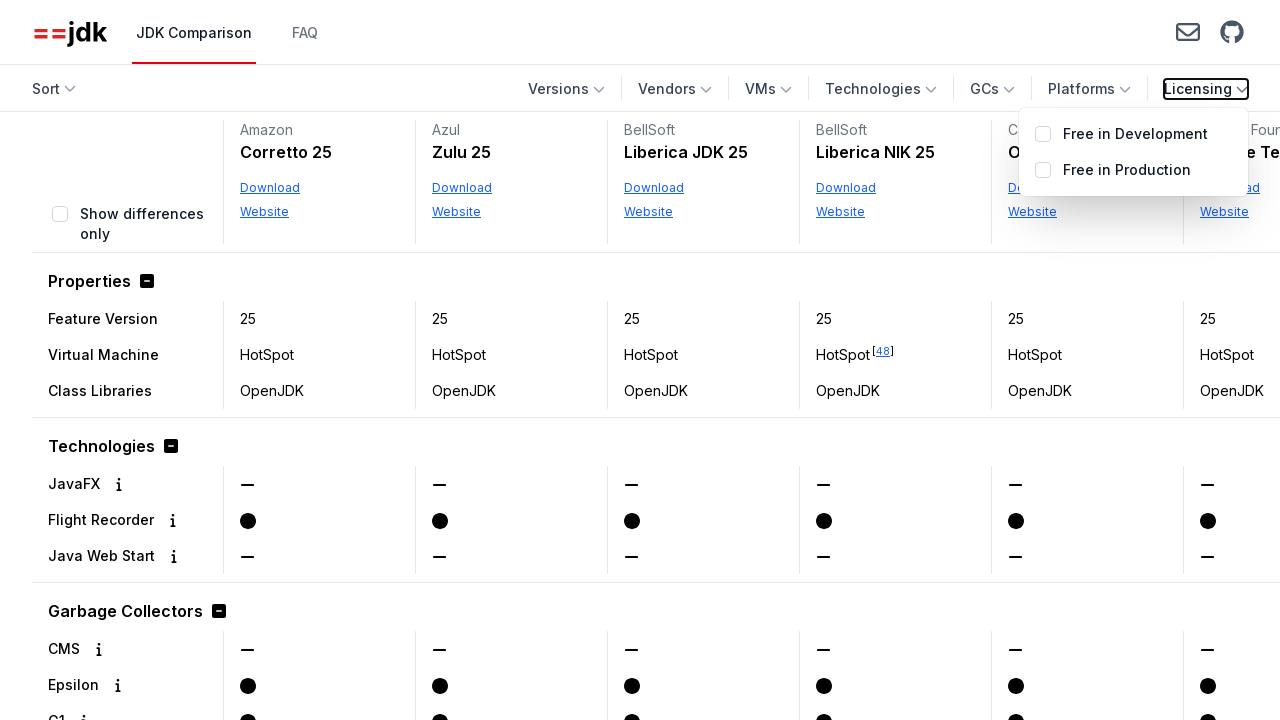

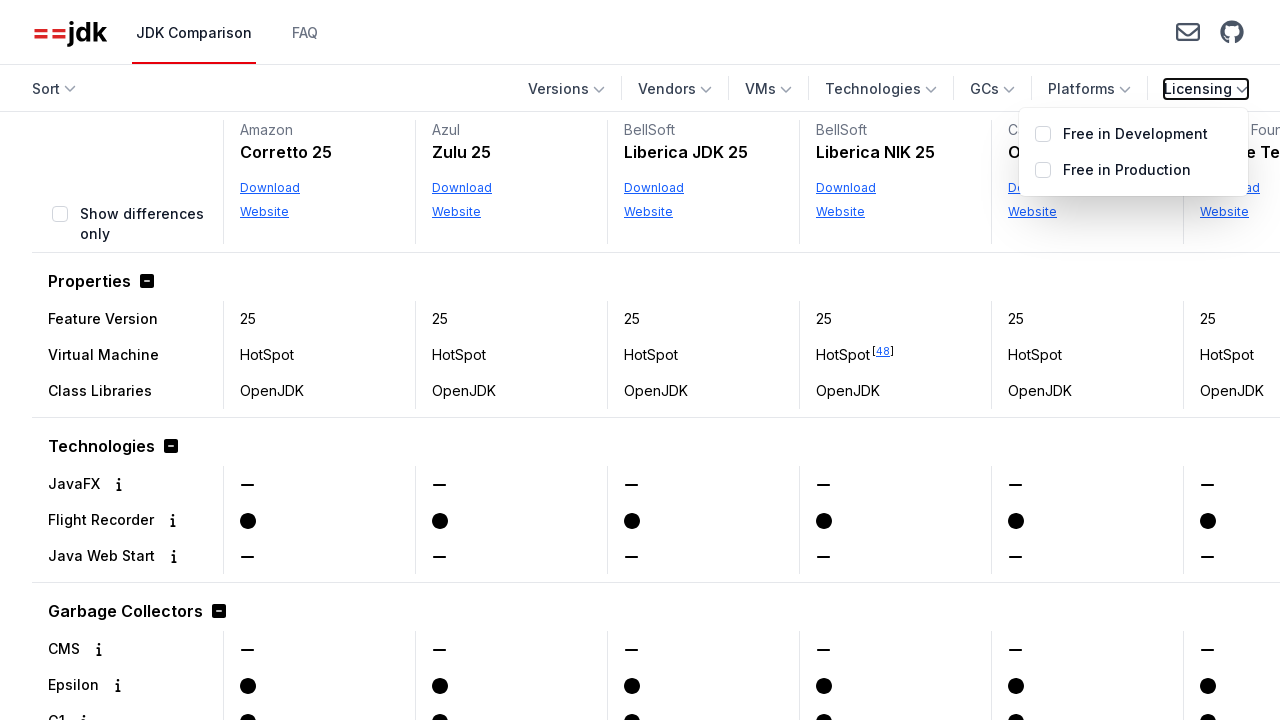